Tests default timeout behavior by clicking a button that triggers AJAX and then clicking the success element.

Starting URL: http://uitestingplayground.com/ajax

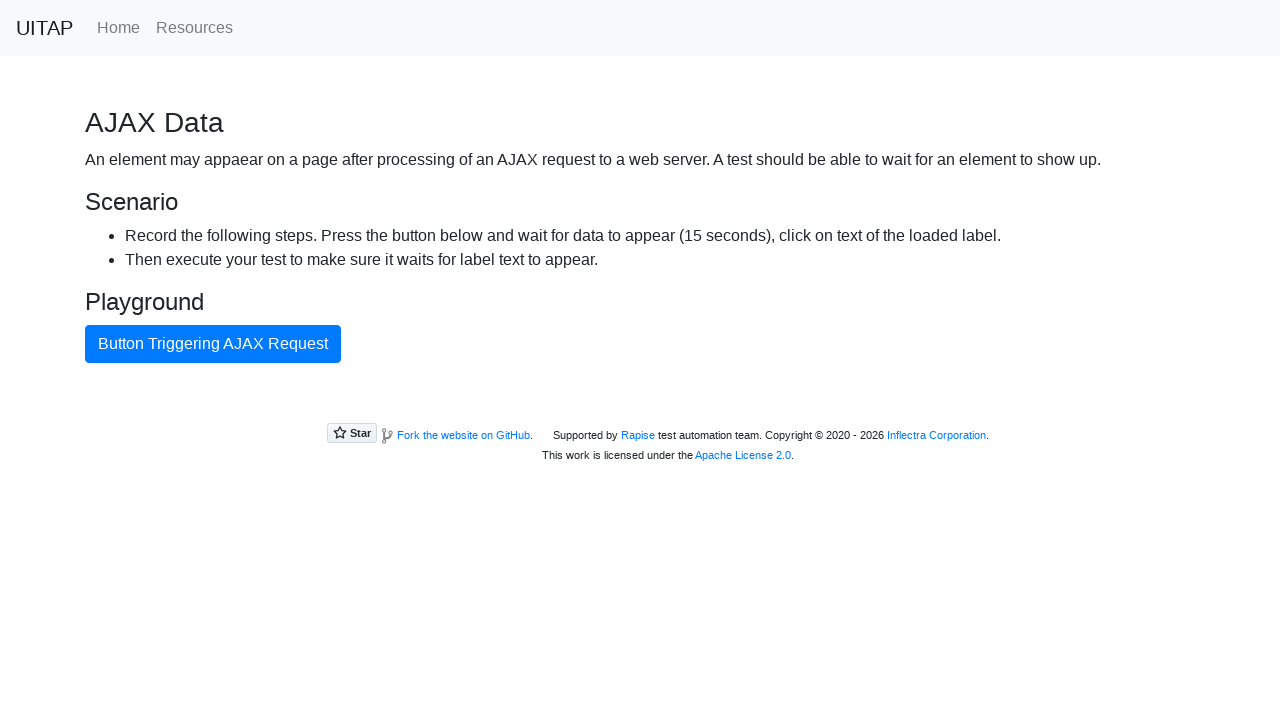

Clicked button to trigger AJAX request at (213, 344) on internal:text="Button Triggering AJAX Request"i
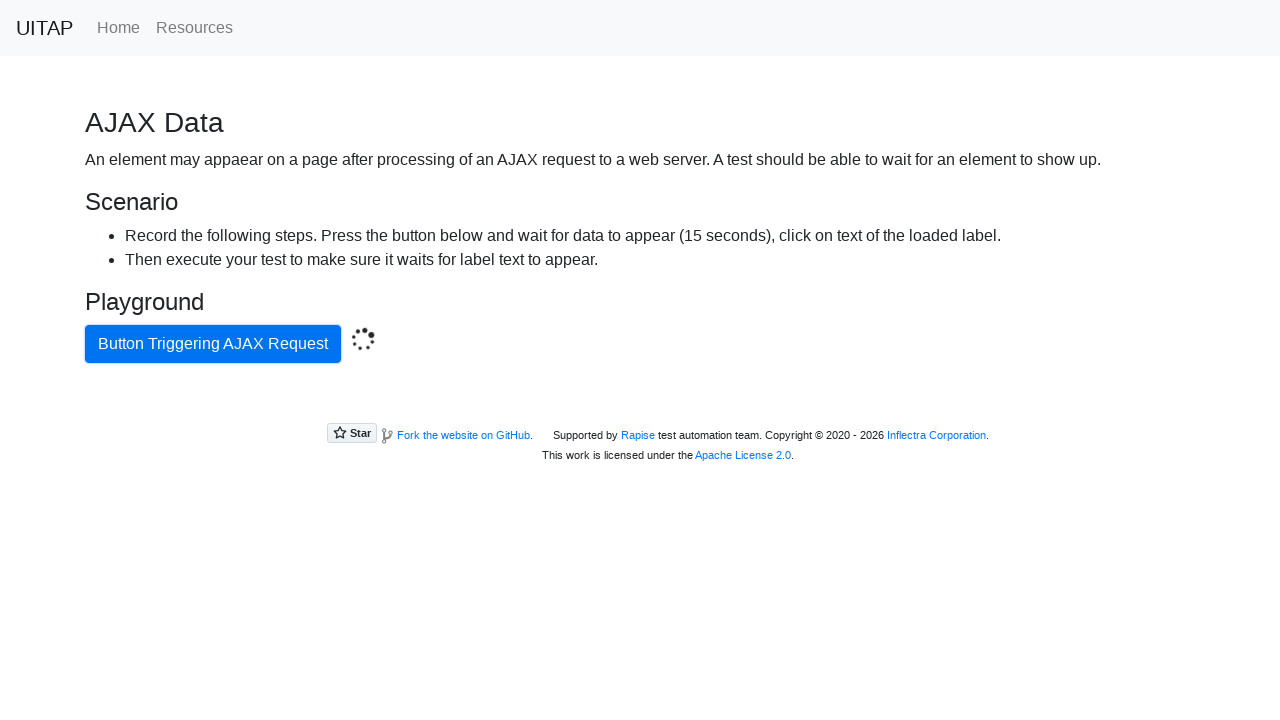

Located success element with .bg-success selector
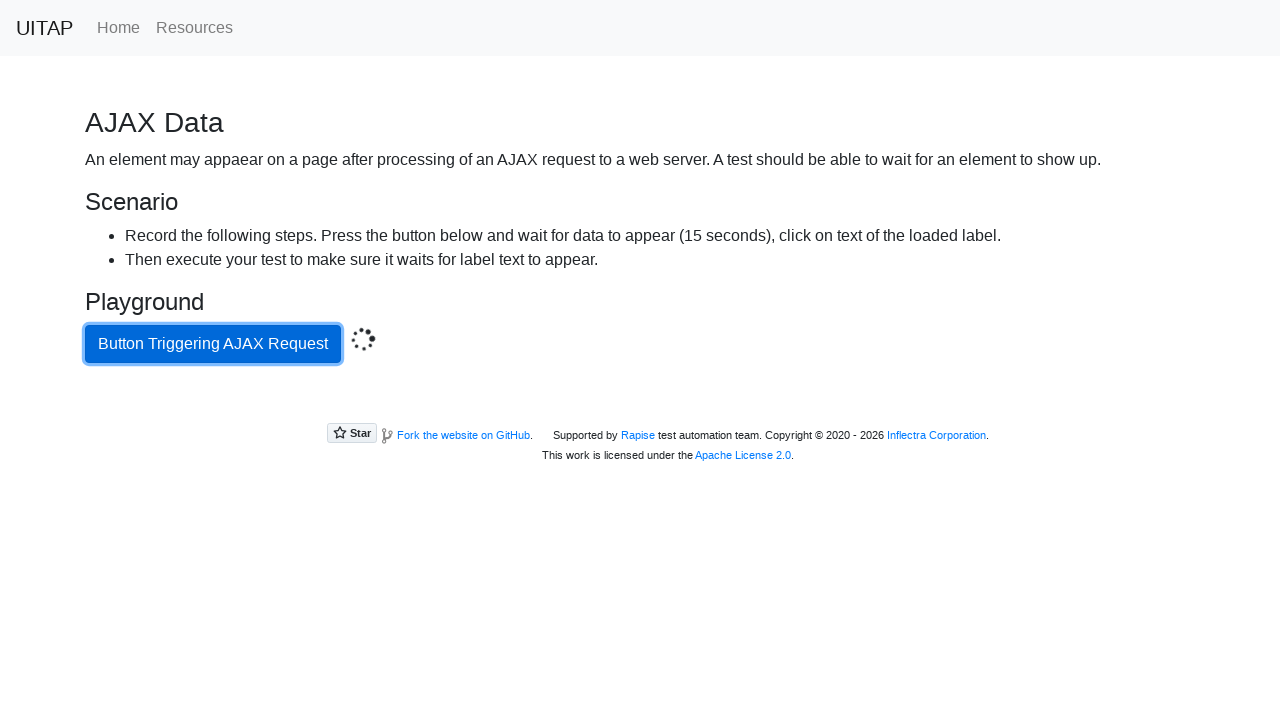

Clicked success element after AJAX request completed at (640, 405) on .bg-success
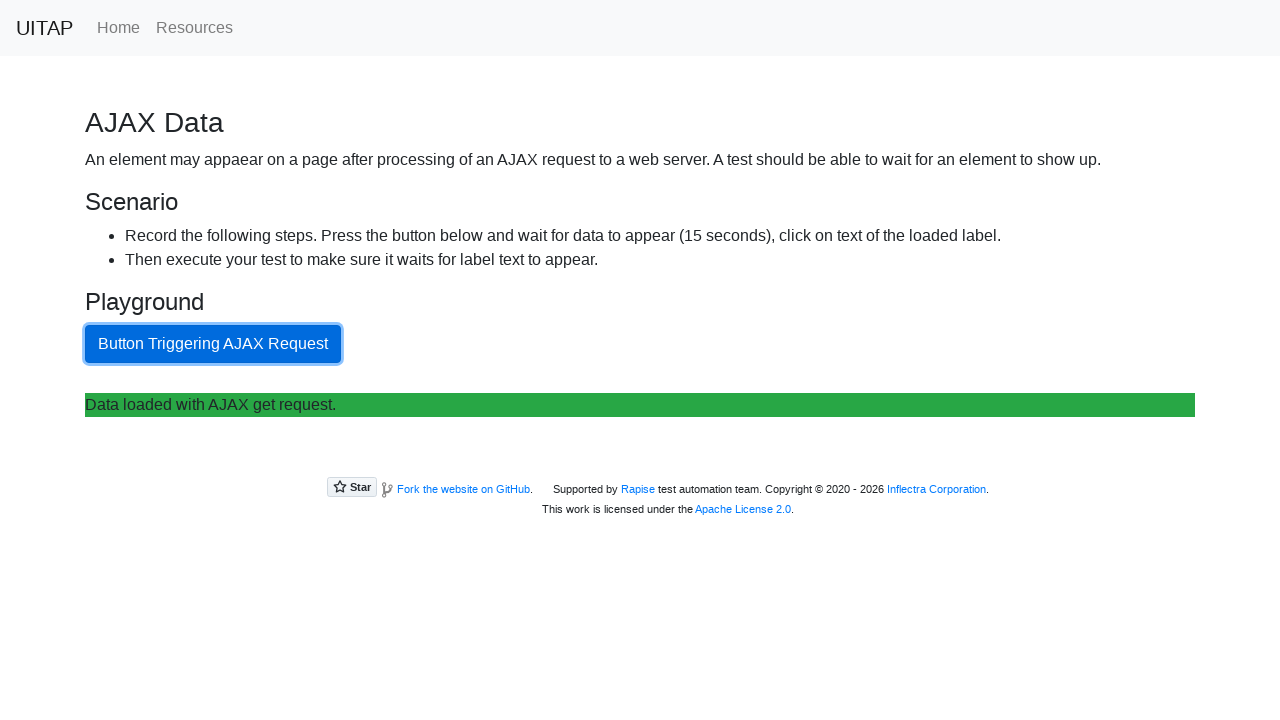

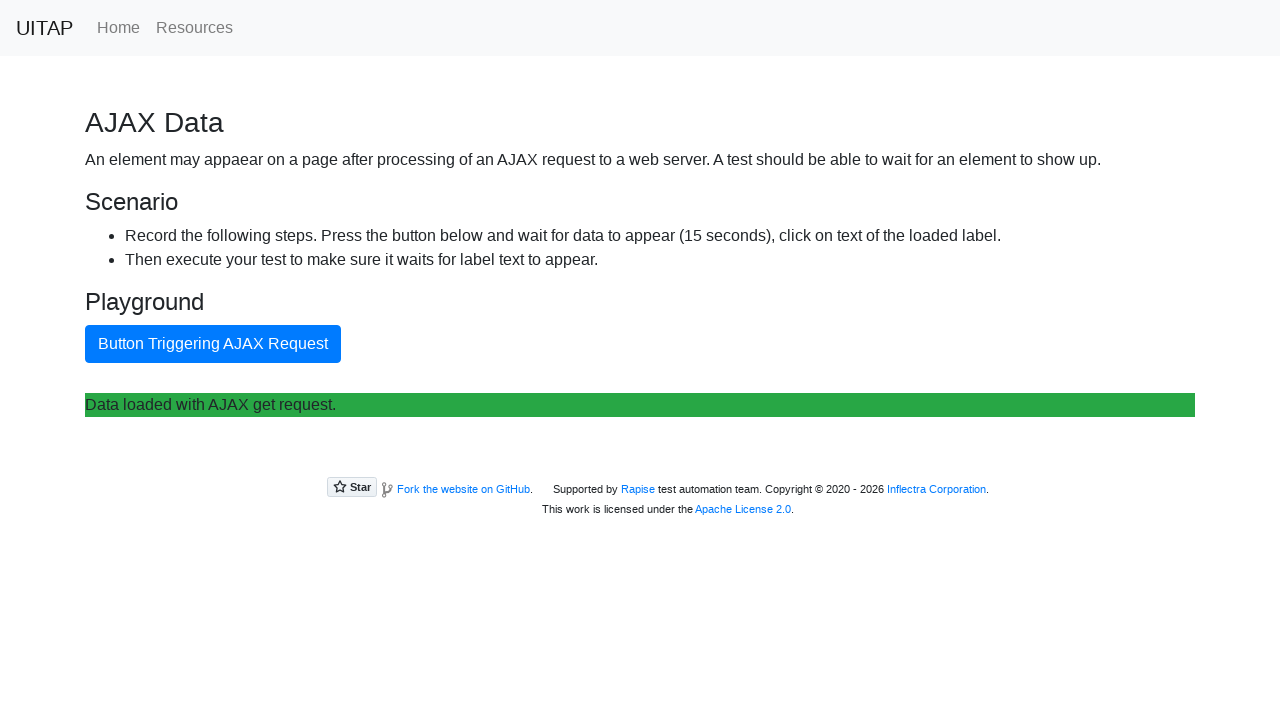